Tests interaction with iframes by filling first name and last name fields within a frame and verifying the content

Starting URL: https://letcode.in/frame

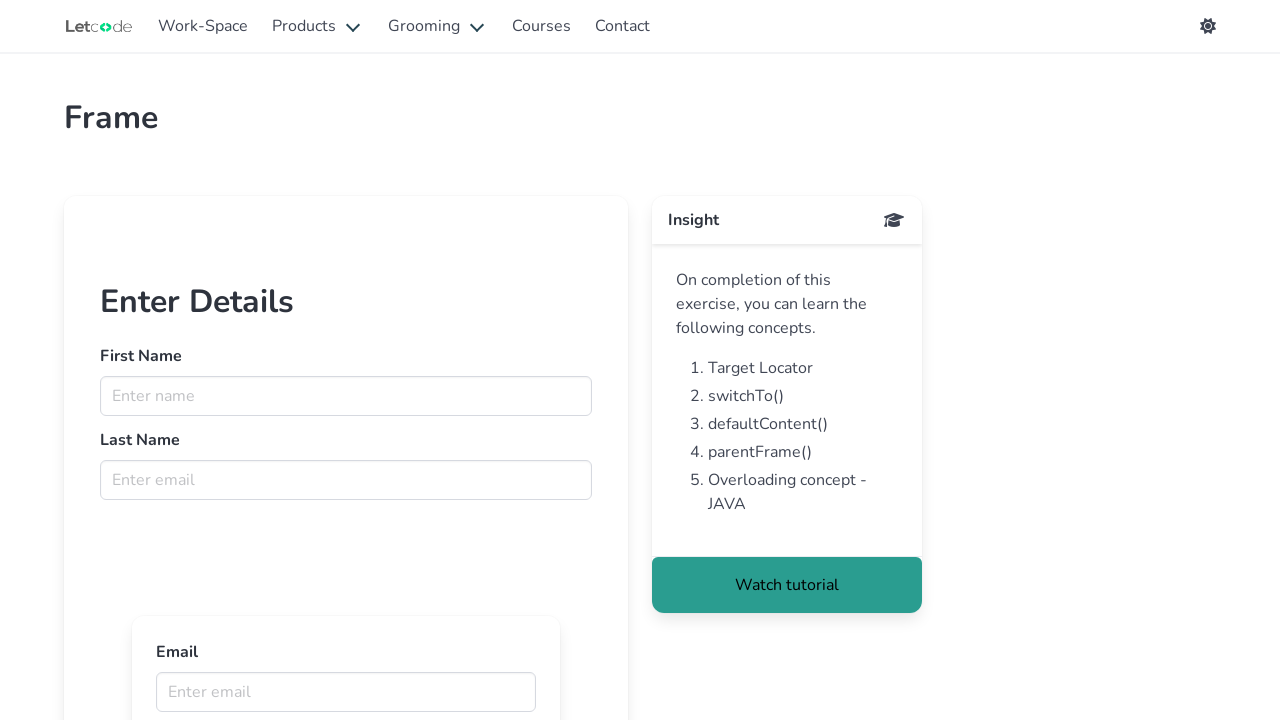

Located iframe with name 'firstFr'
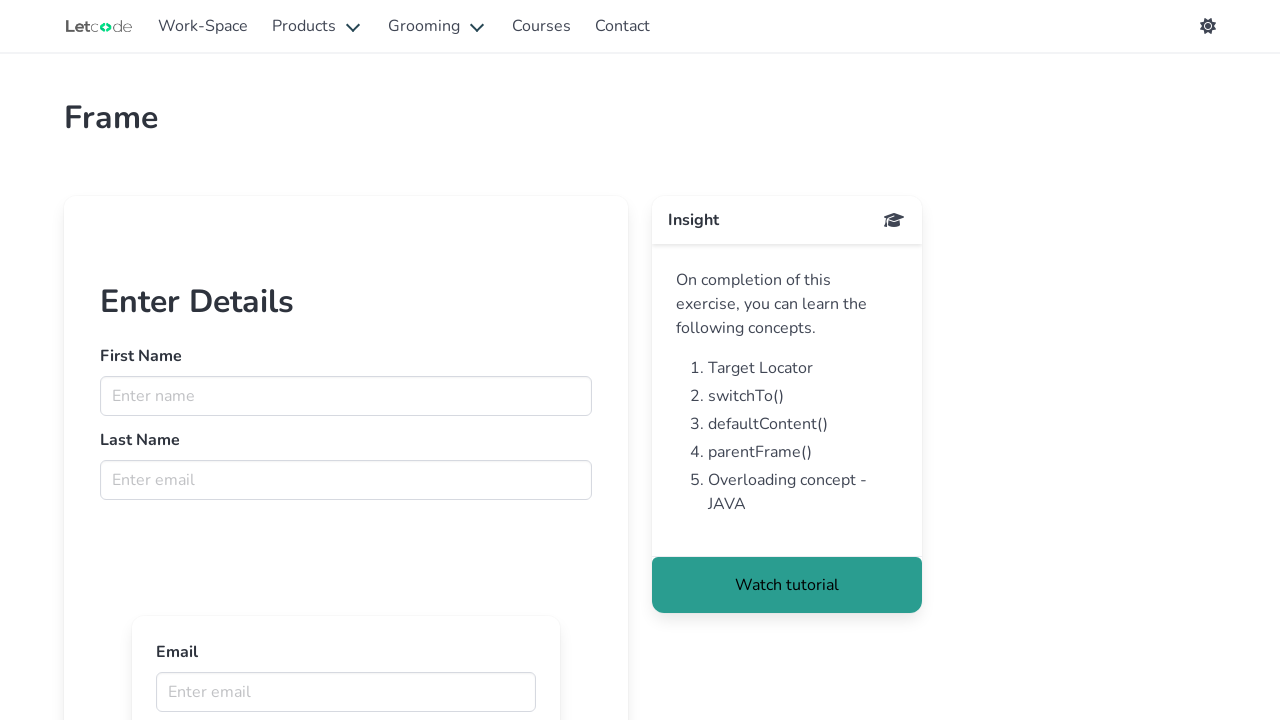

Filled first name field with 'kouschik' in iframe on input[name='fname']
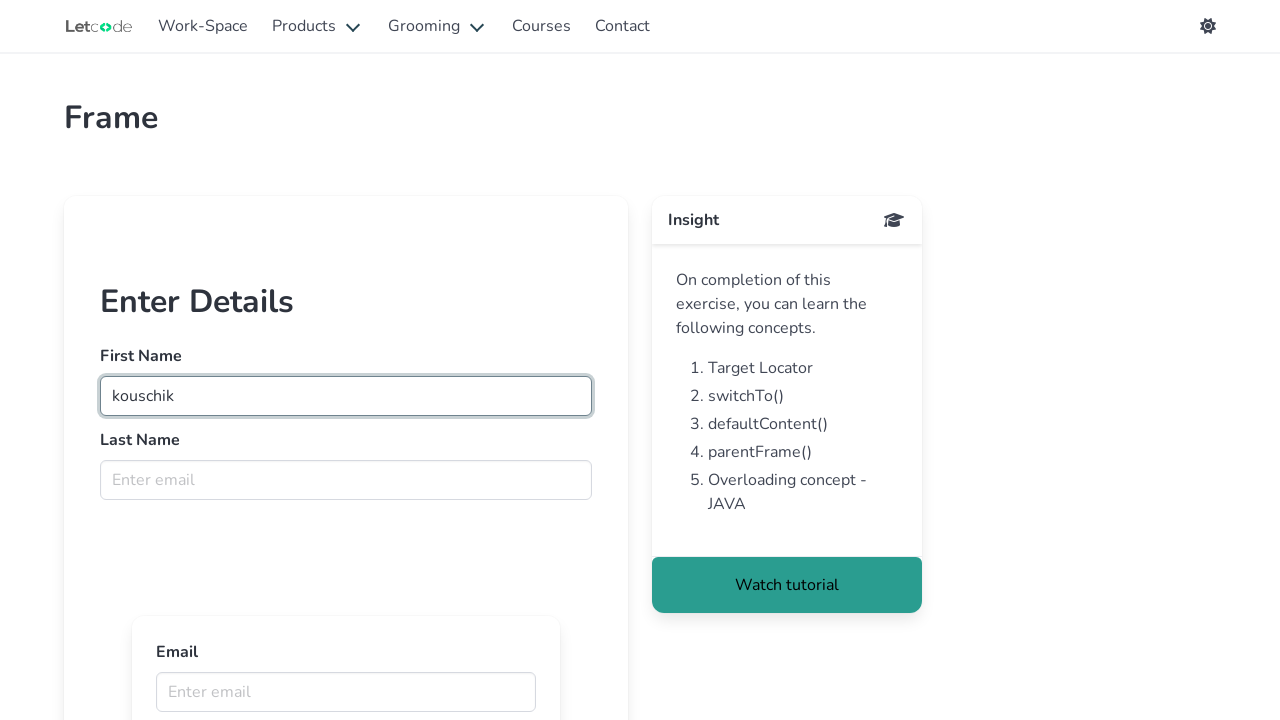

Filled last name field with 'chatter' in iframe on input[name='lname']
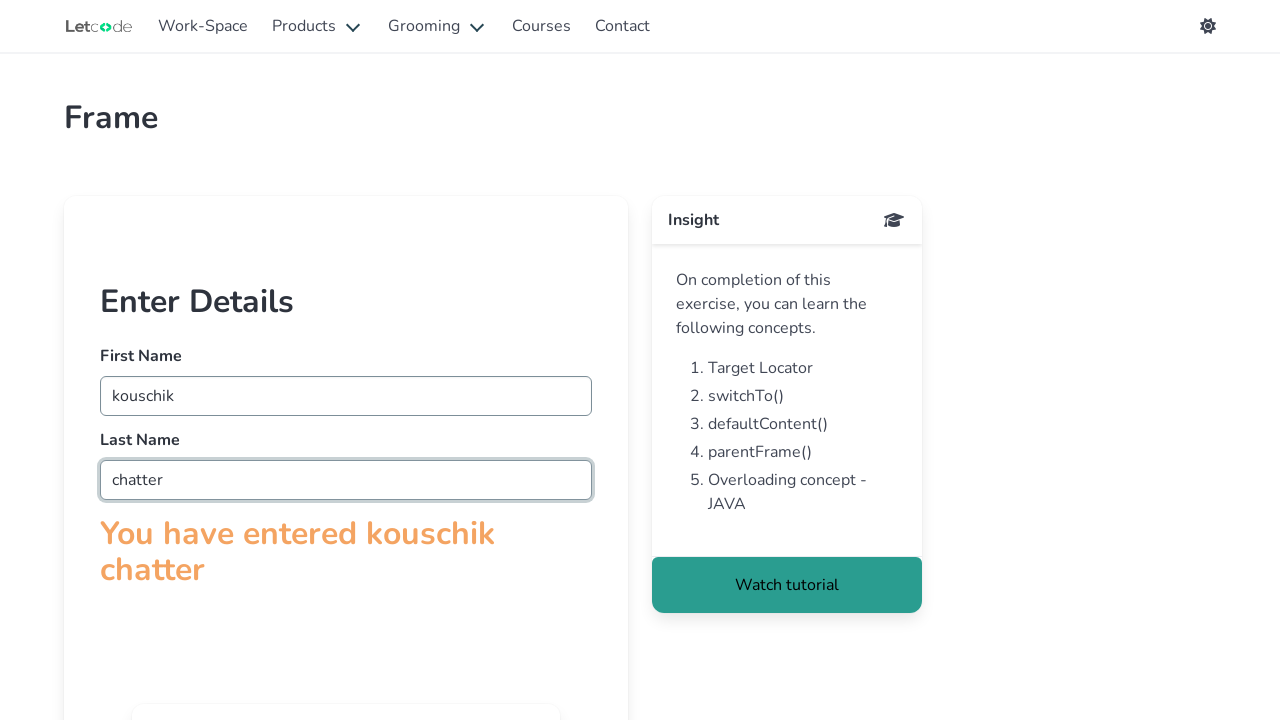

Retrieved info text from iframe: You have entered kouschik chatter
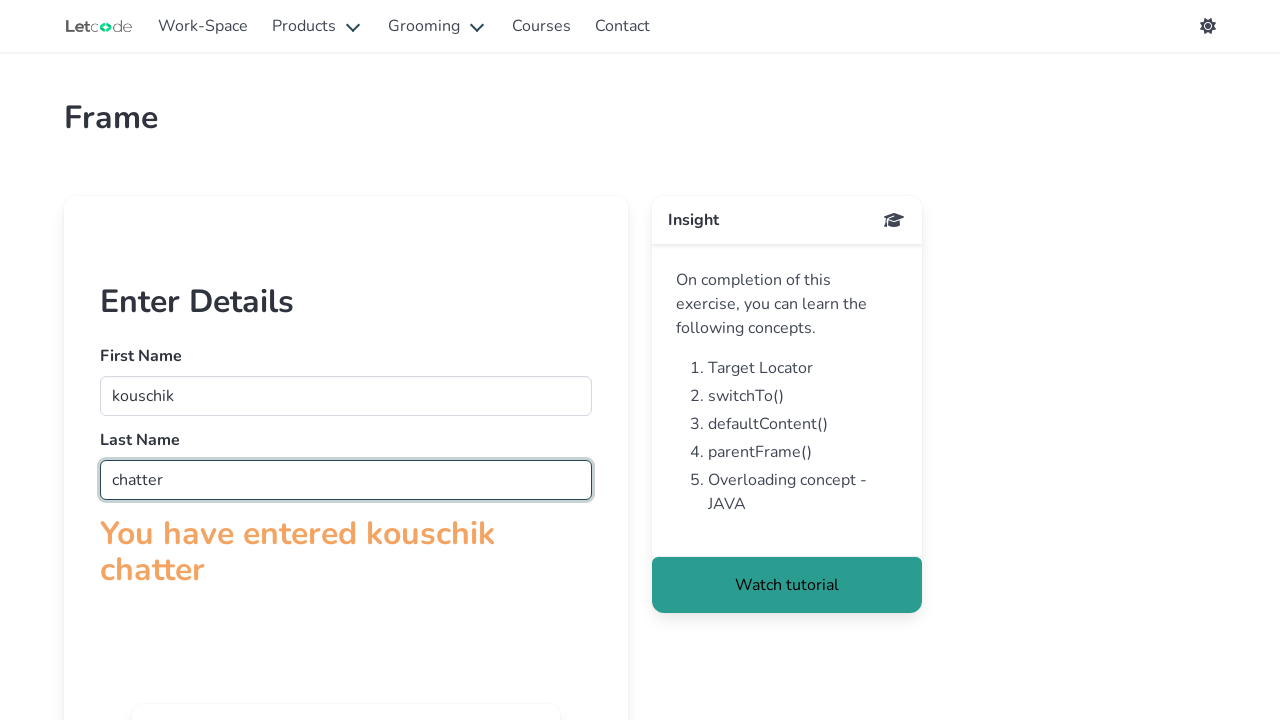

Verified that 'chatter' is present in info text
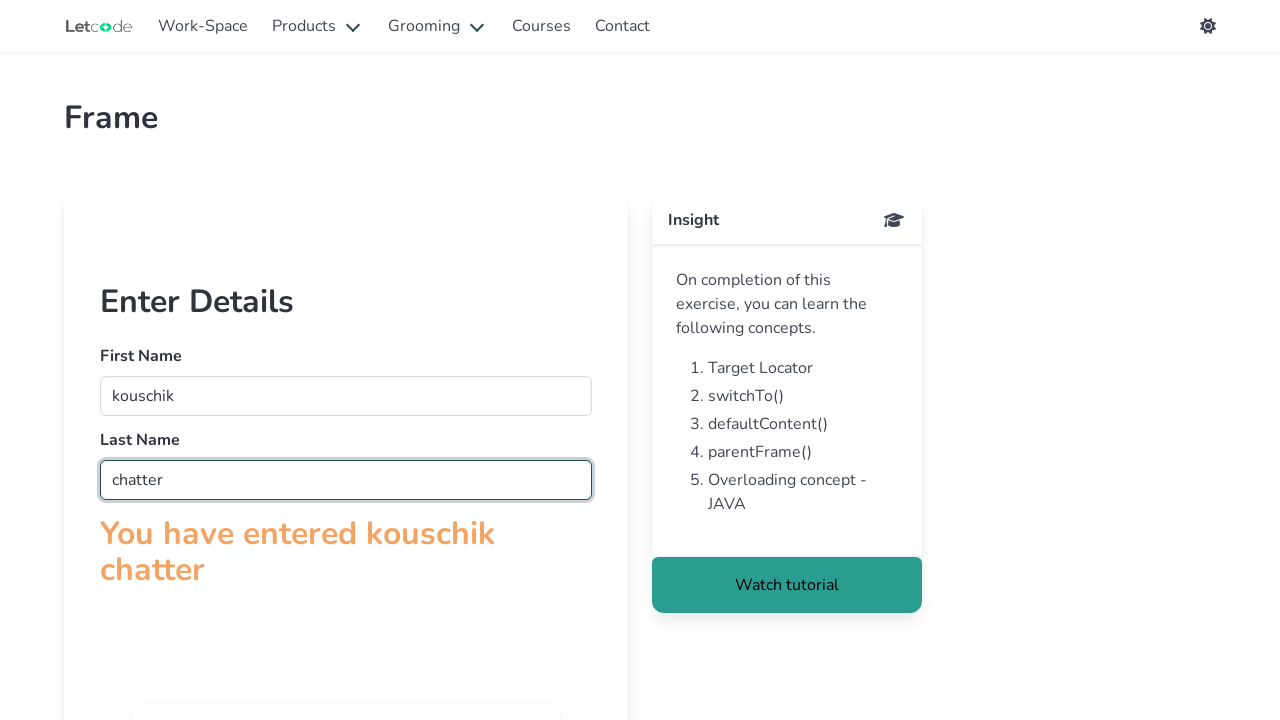

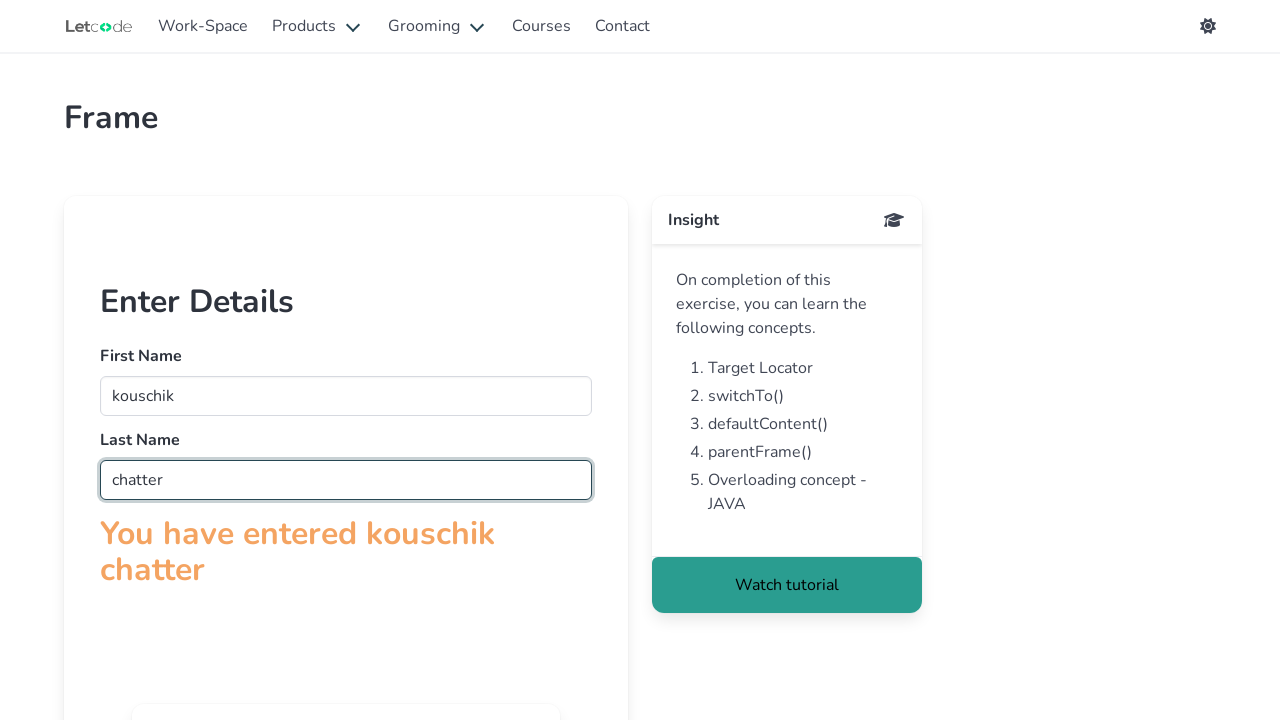